Tests a simple form by filling in first name, last name, city, and country fields using different selector strategies, then submits the form by clicking a button.

Starting URL: http://suninjuly.github.io/simple_form_find_task.html

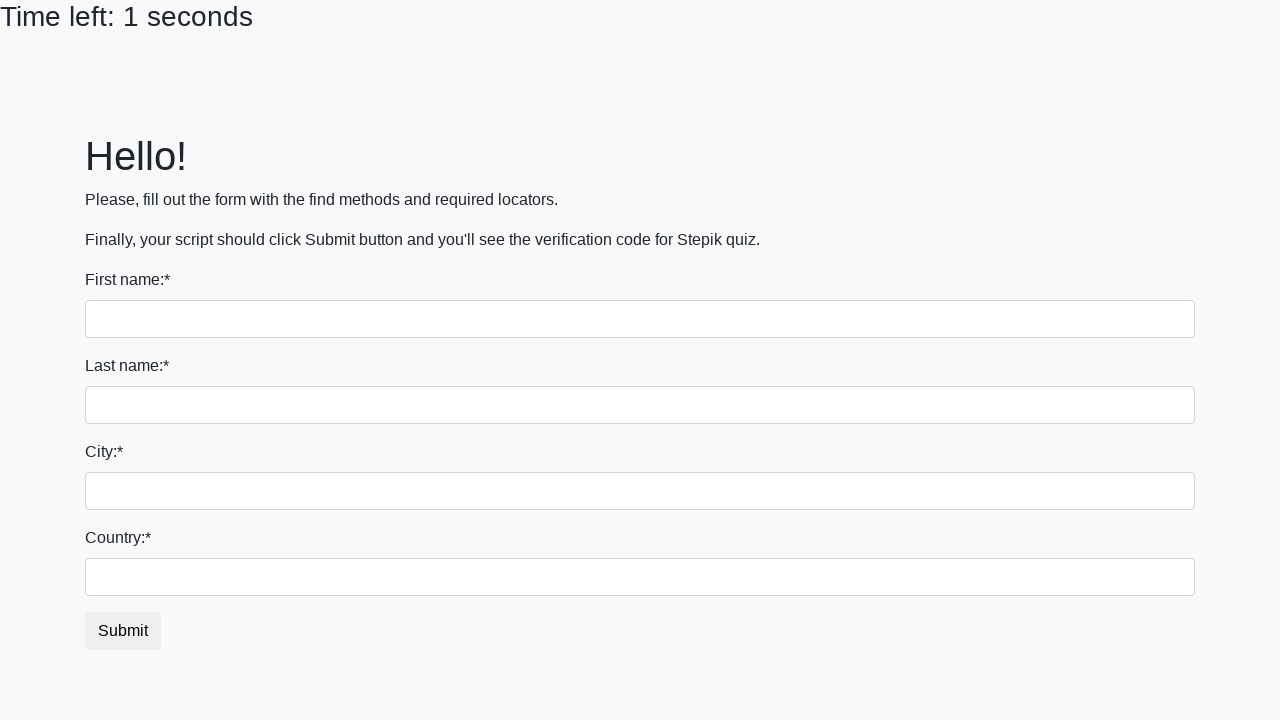

Filled first name field with 'Ivan' using tag selector on input
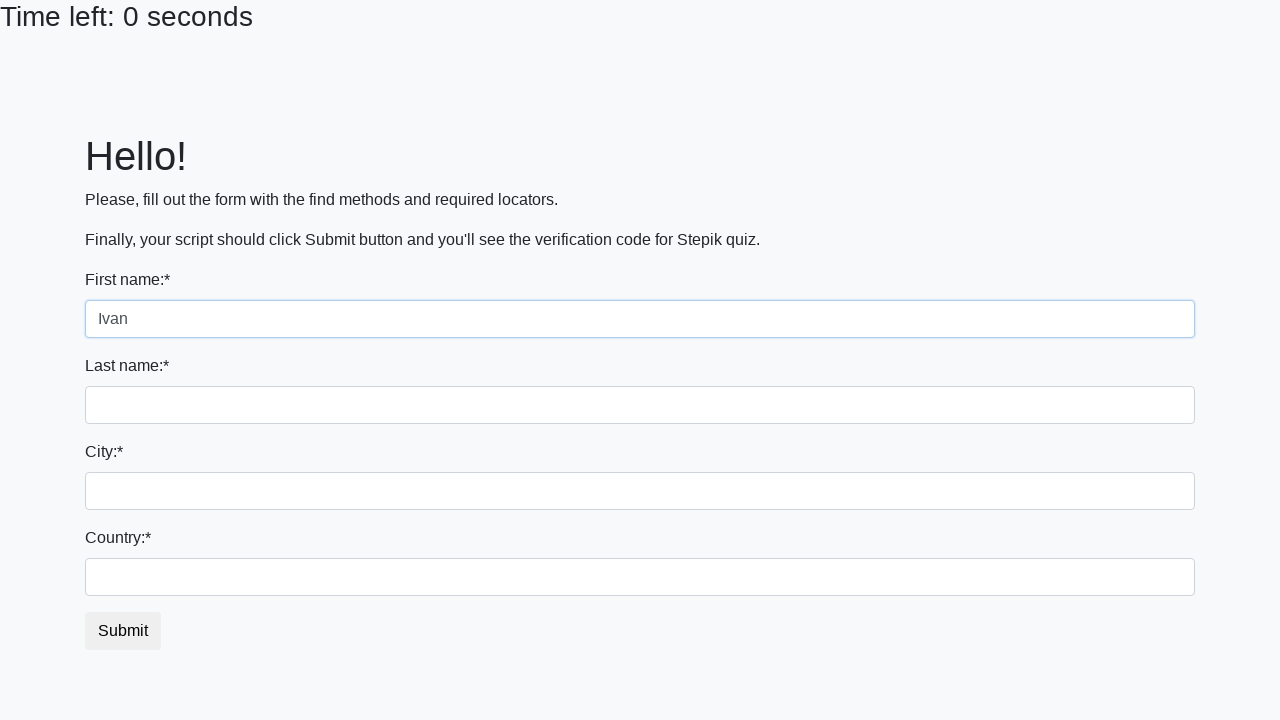

Filled last name field with 'Petrov' using name attribute selector on input[name='last_name']
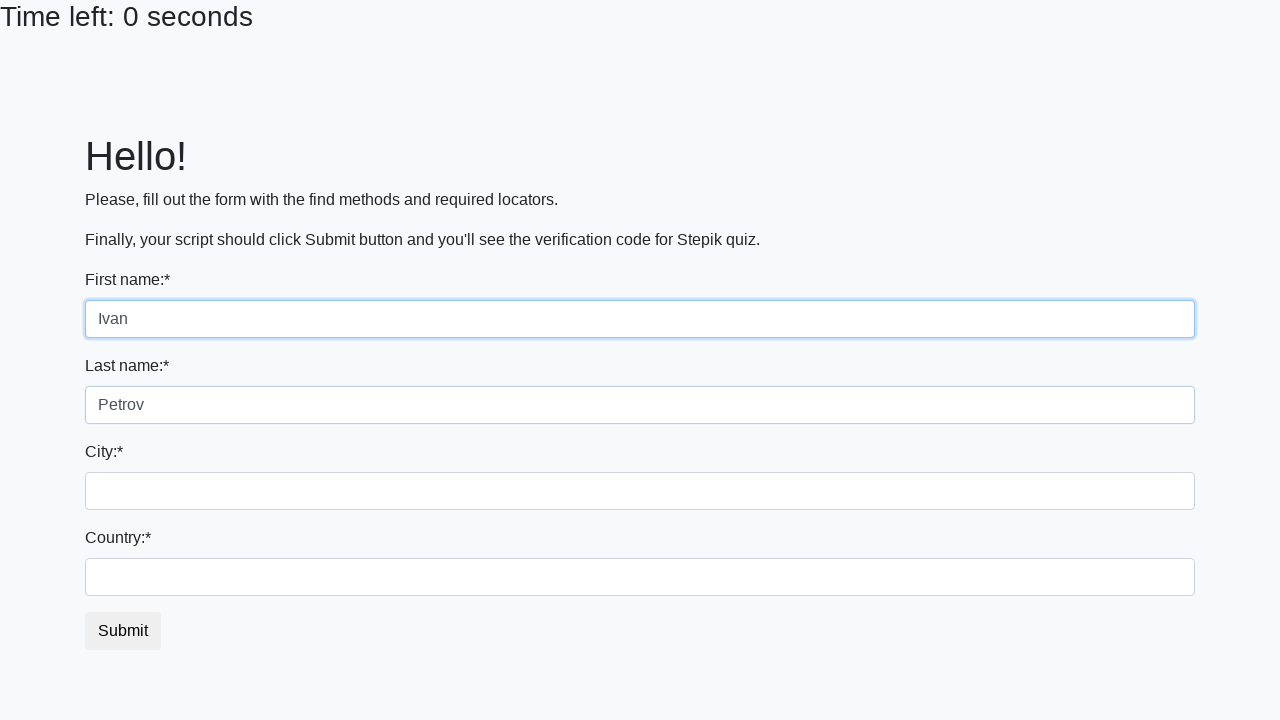

Filled city field with 'Smolensk' using class selector on .city
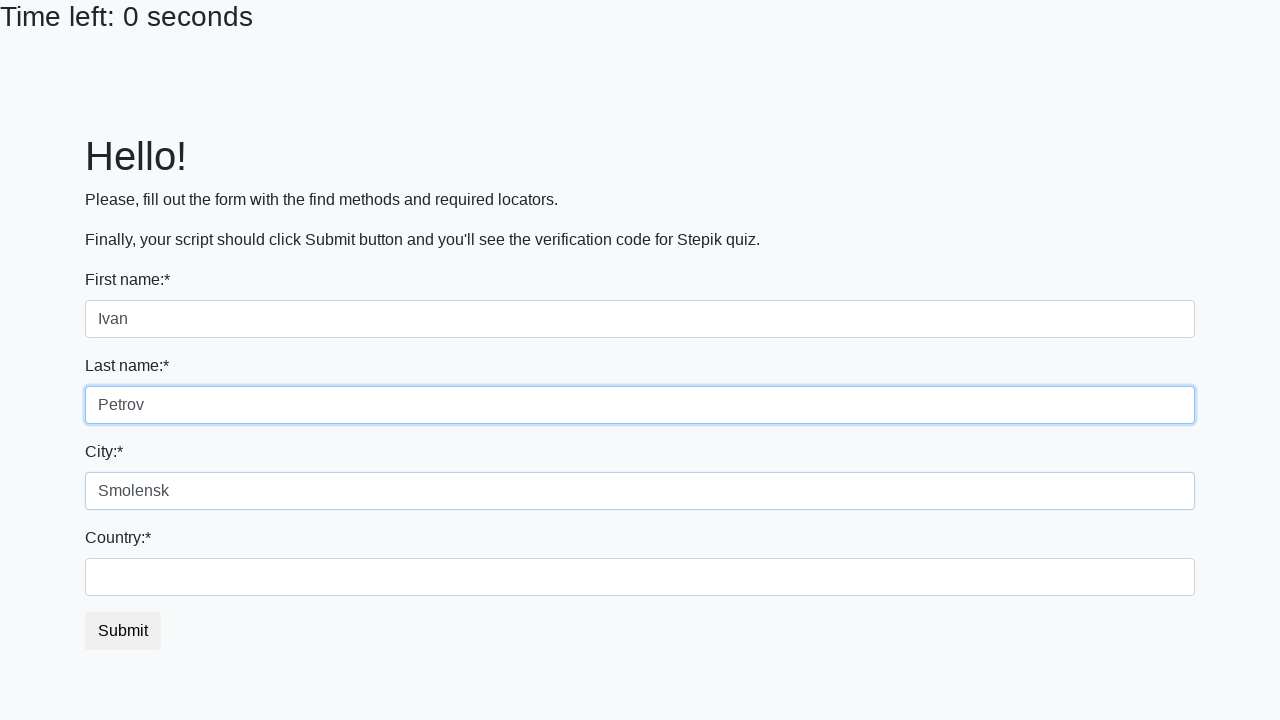

Filled country field with 'Russia' using ID selector on #country
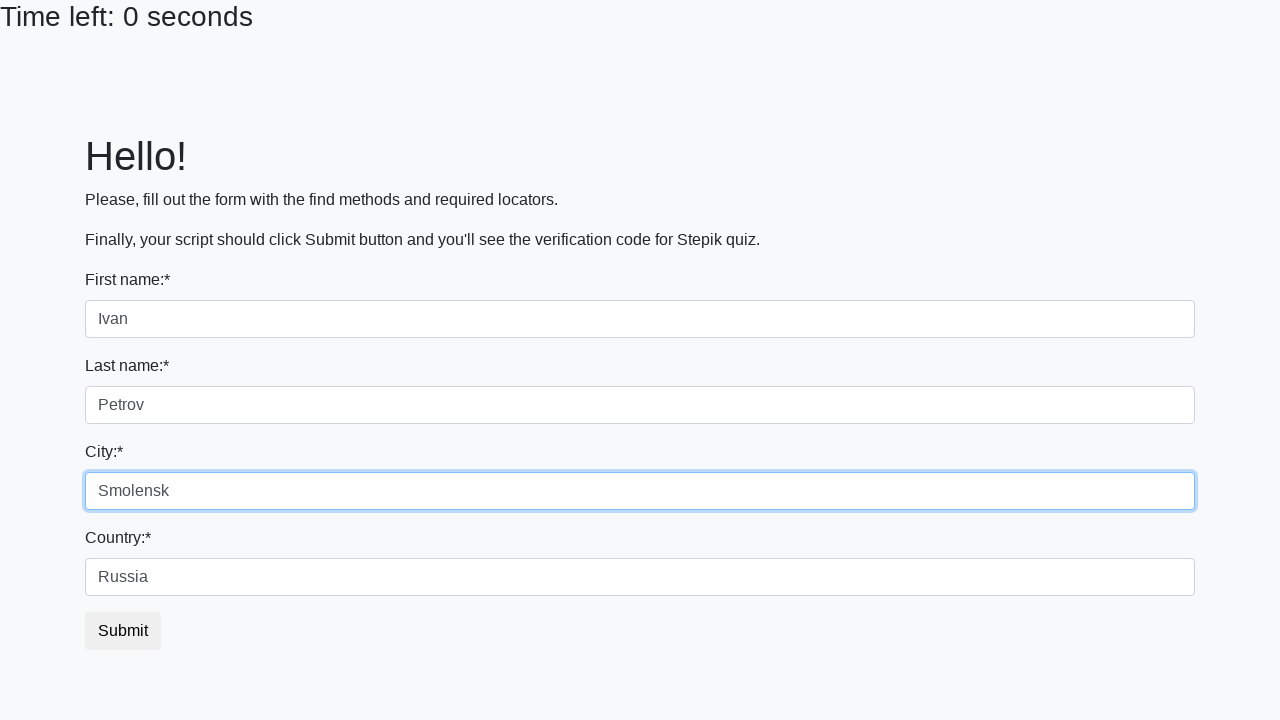

Clicked submit button to submit the form at (123, 631) on button.btn
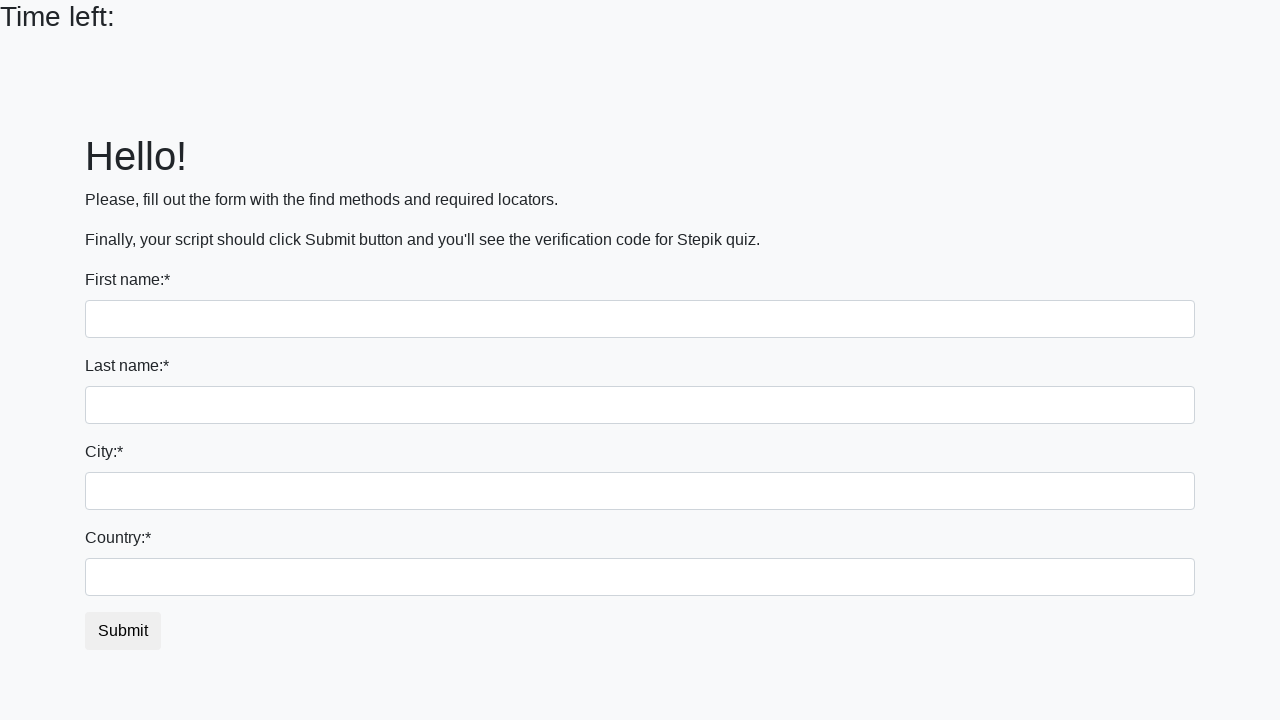

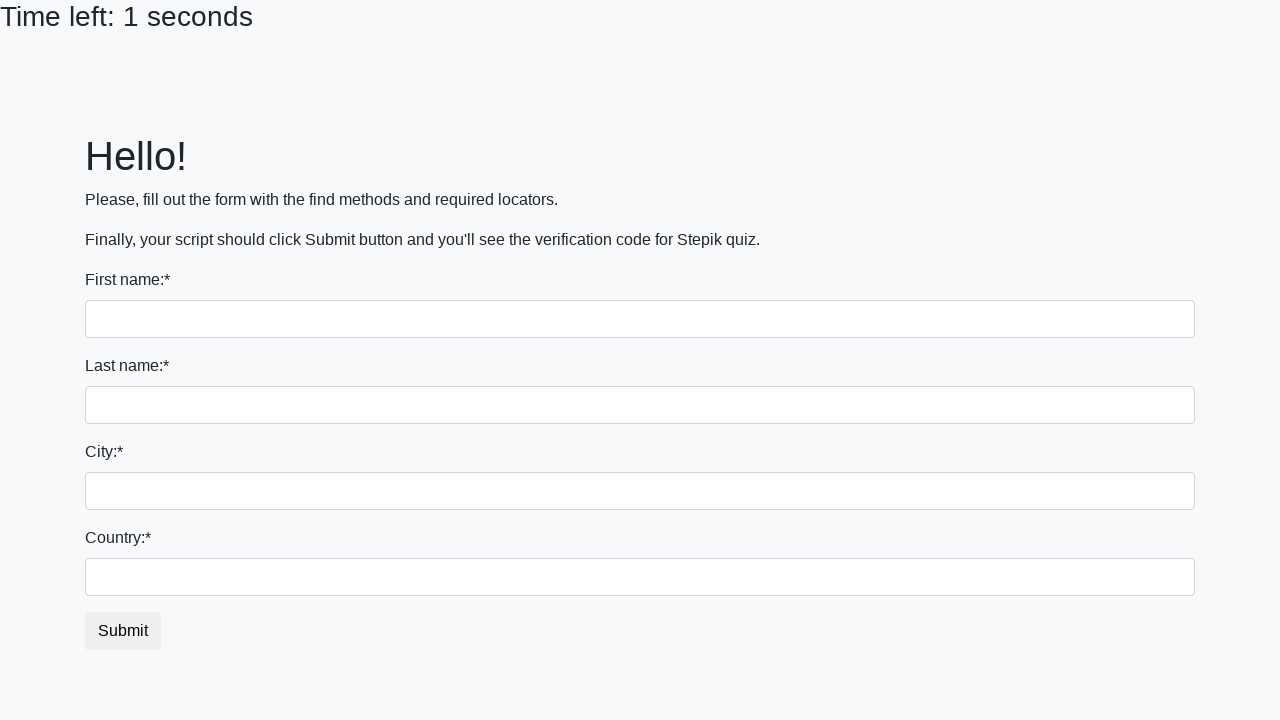